Tests the e-commerce flow of adding a Samsung Galaxy S6 product to the shopping cart and verifying it appears in the cart page on the DemoBlaze demo store.

Starting URL: https://www.demoblaze.com

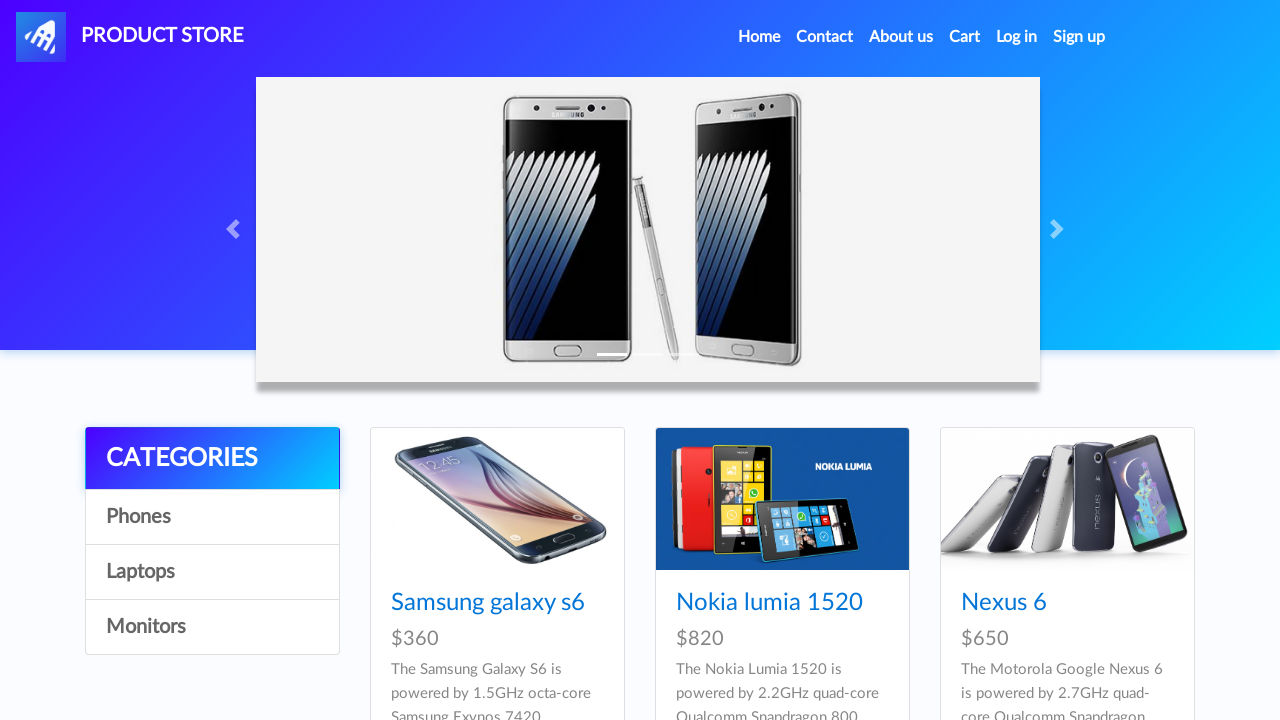

Clicked on Samsung galaxy s6 product link at (488, 603) on internal:role=link[name="Samsung galaxy s6"i]
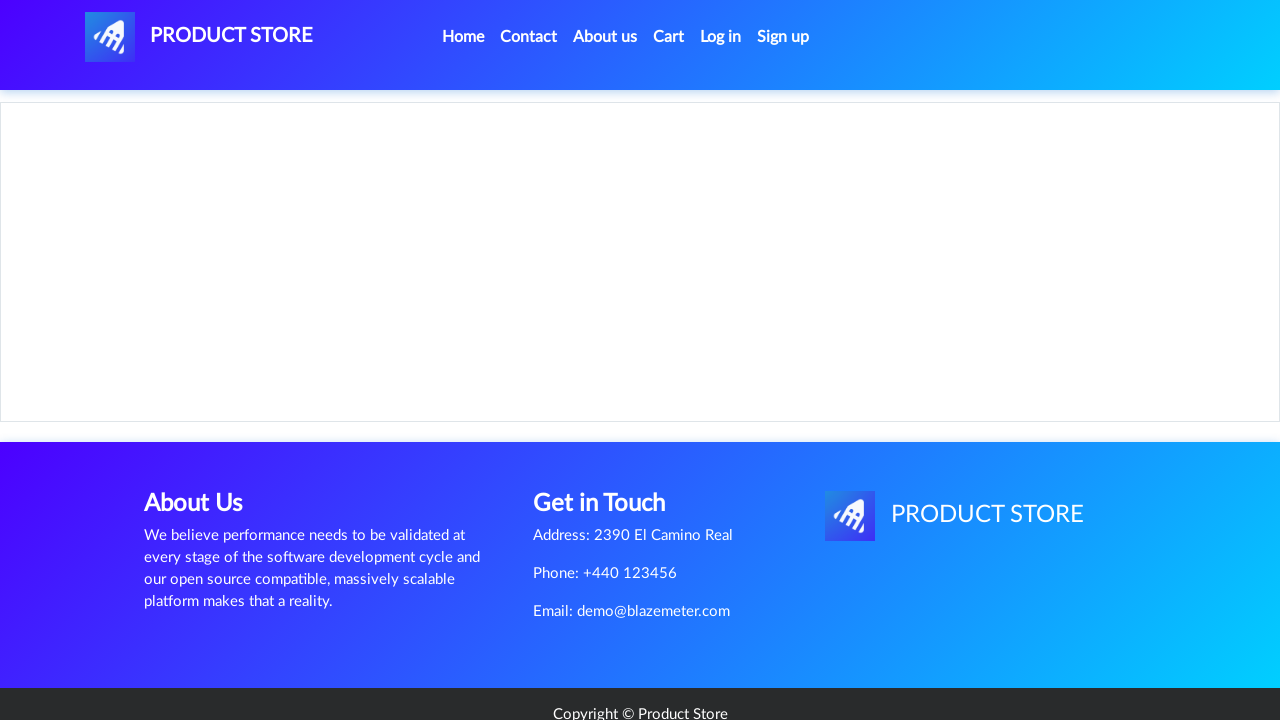

Product page loaded successfully
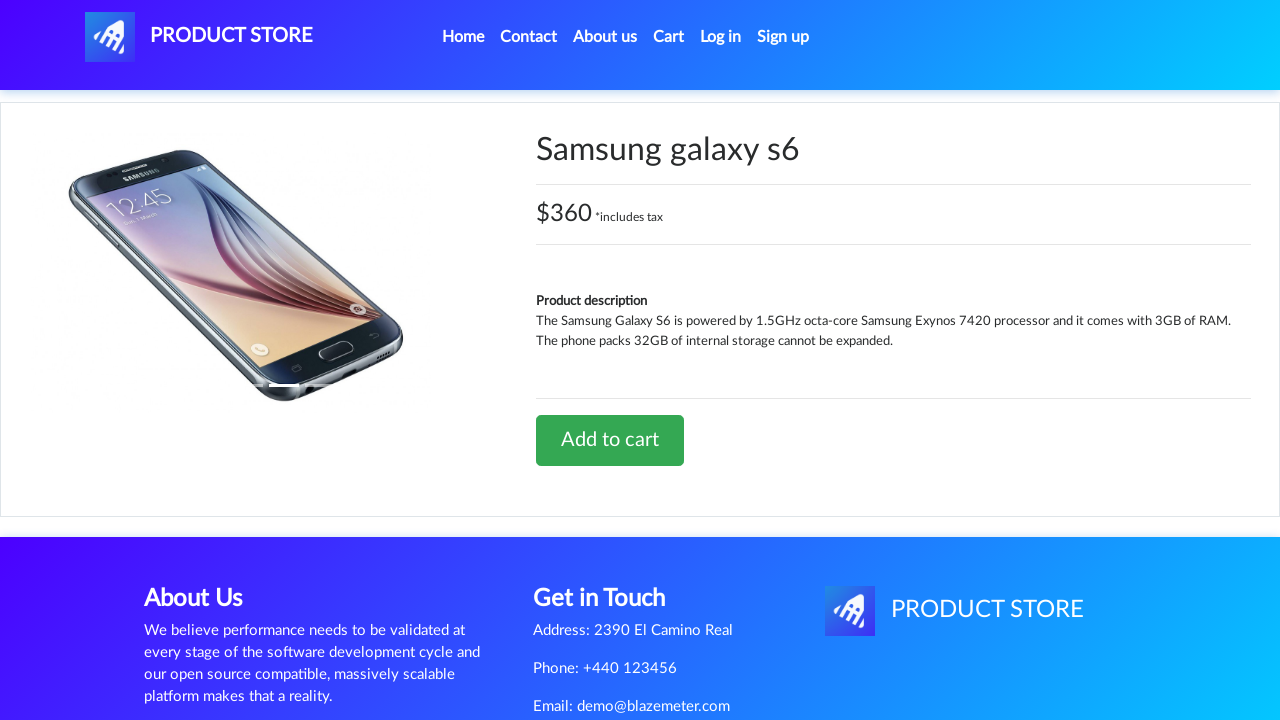

Add to cart button is visible on the product page
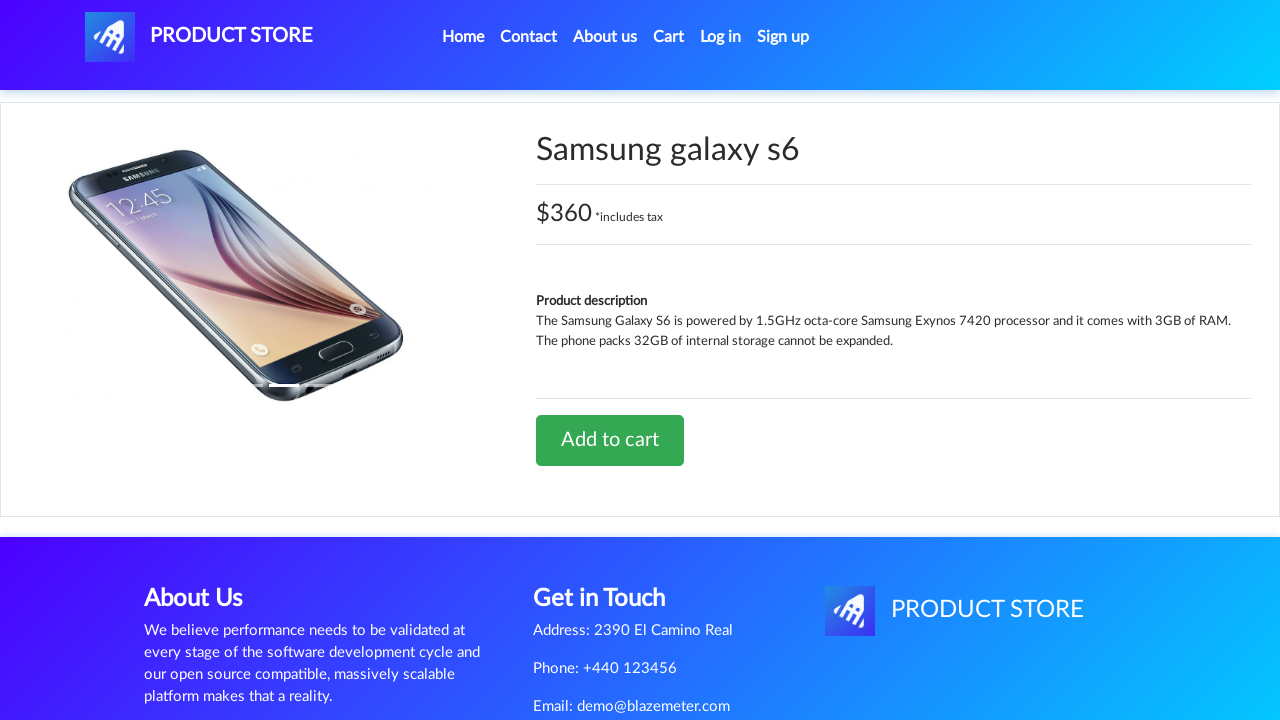

Dialog handler configured to accept confirmation alerts
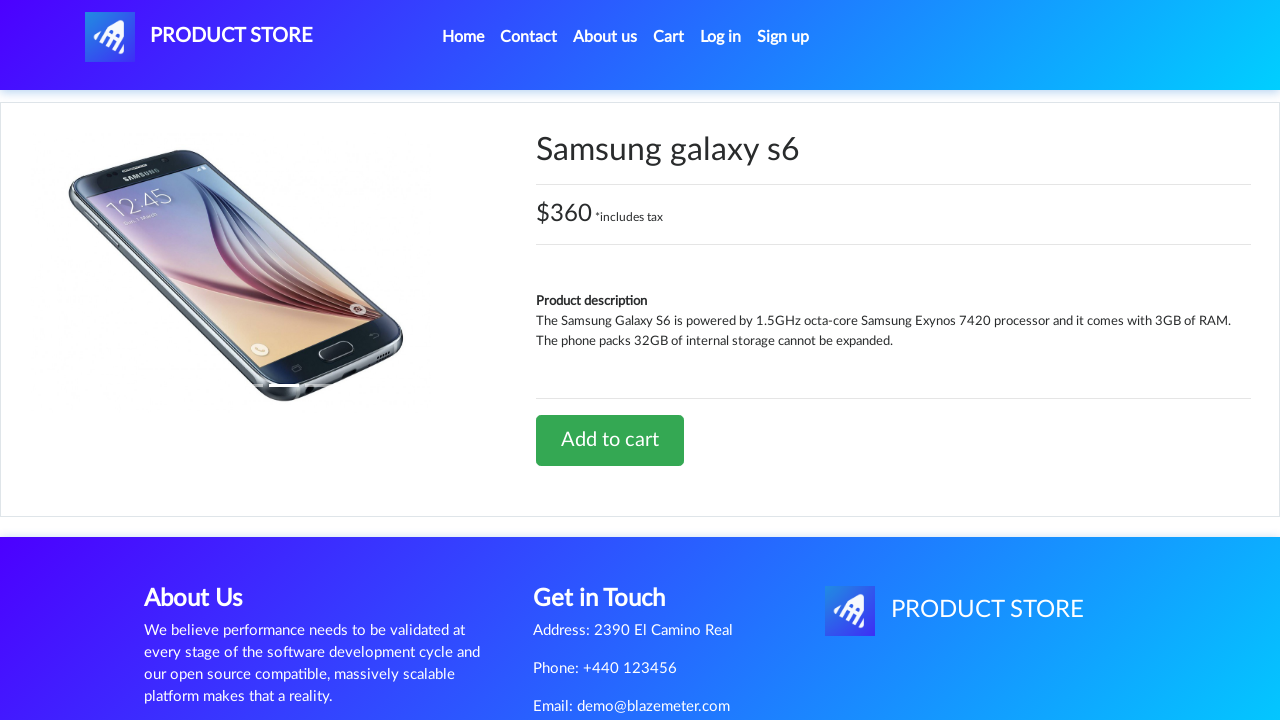

Clicked the Add to cart button at (610, 440) on #tbodyid >> text=Add to cart
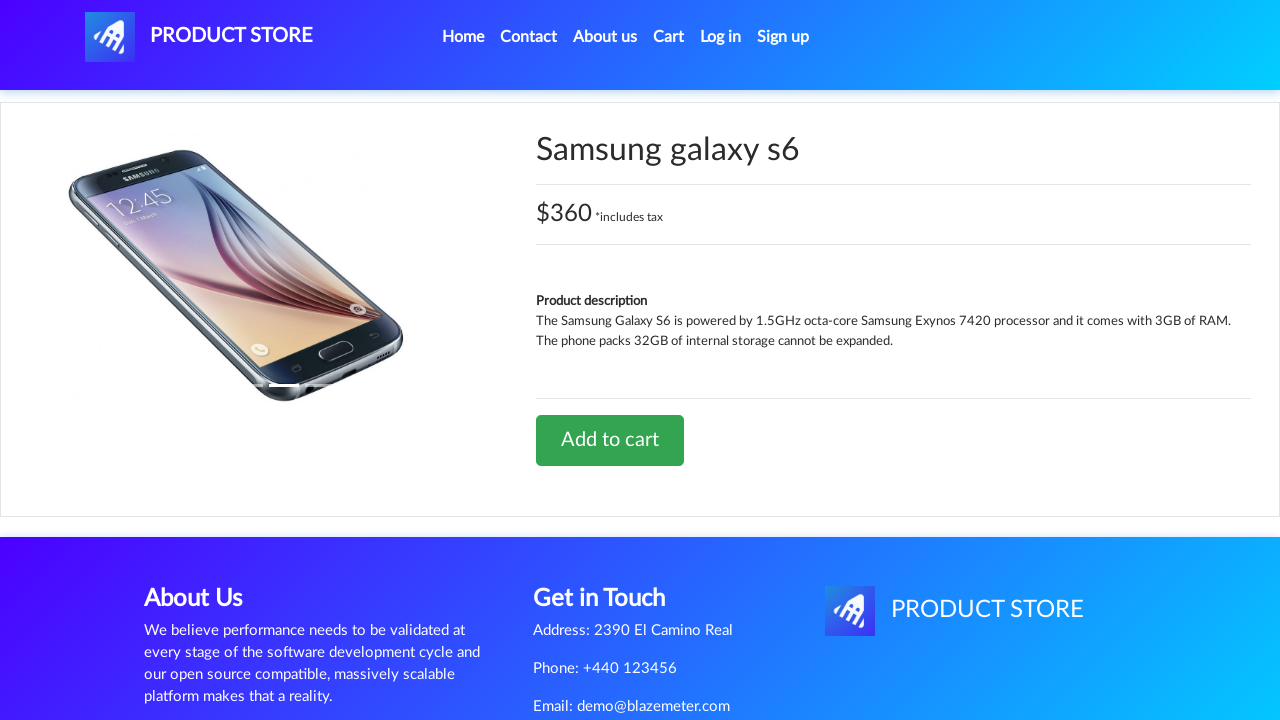

Waited for dialog to be processed
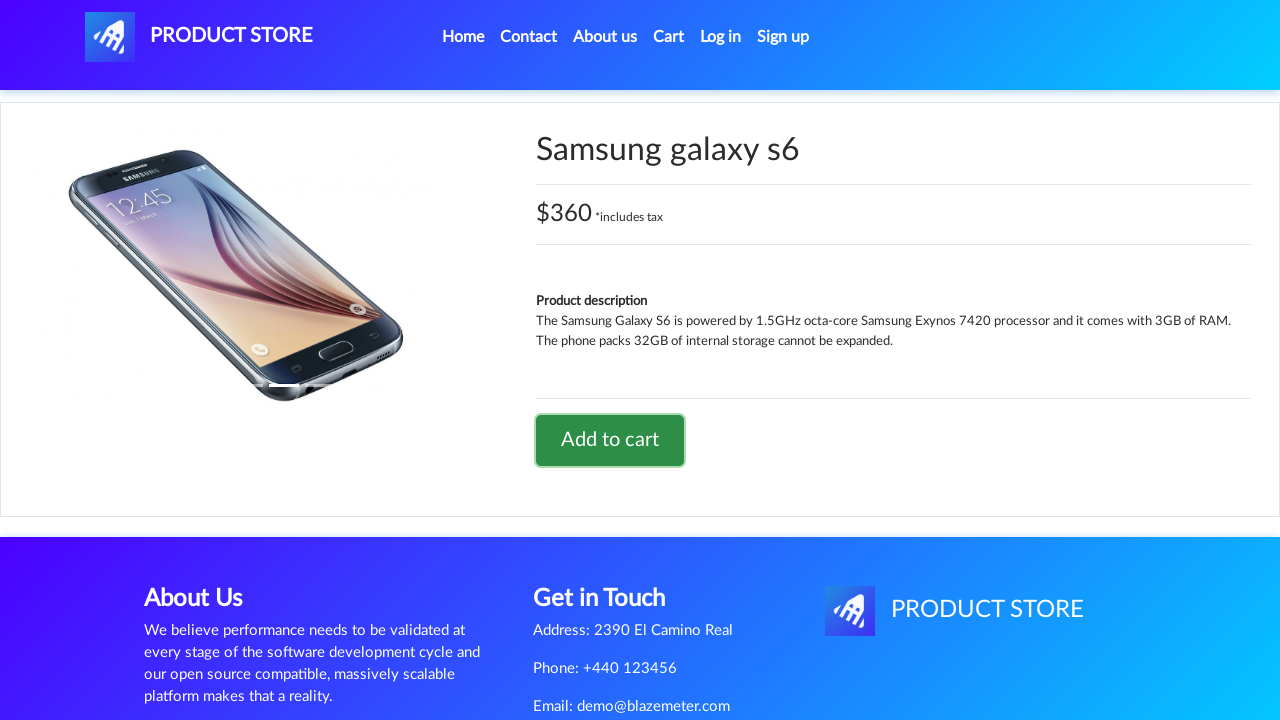

Navigated to the Cart page at (669, 37) on internal:role=link[name="Cart"s]
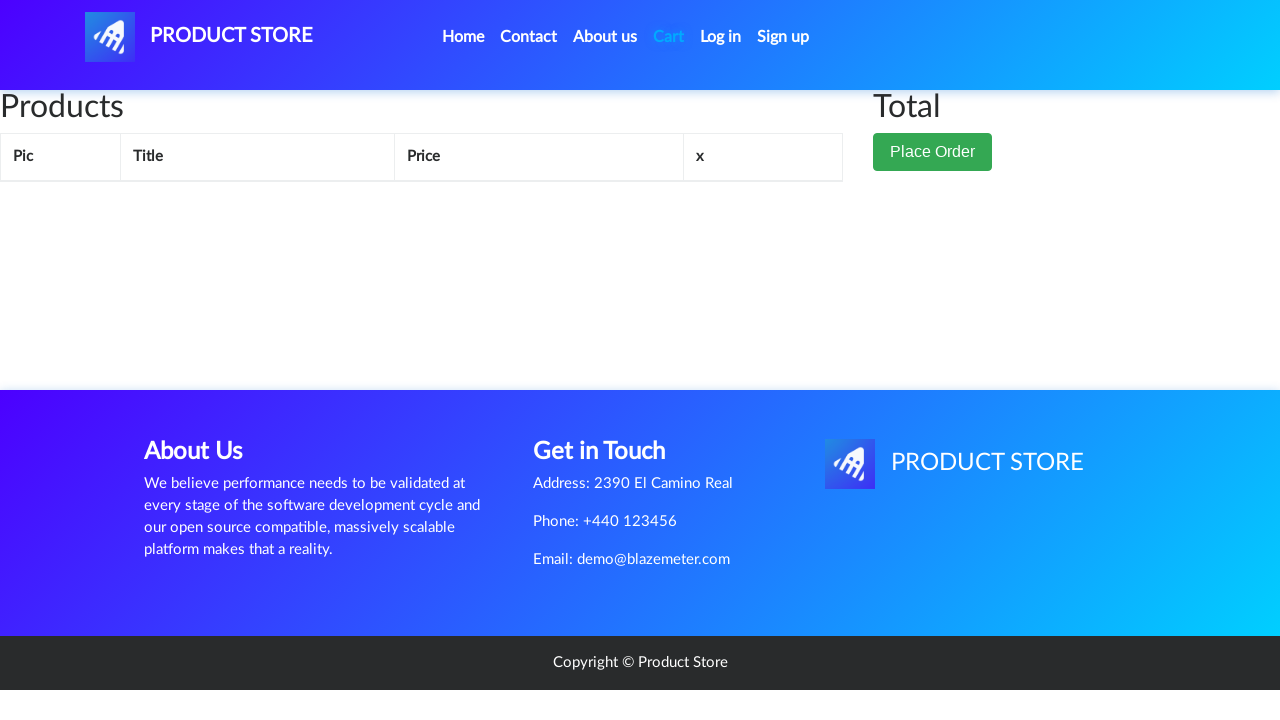

Verified Samsung galaxy s6 product appears in the cart
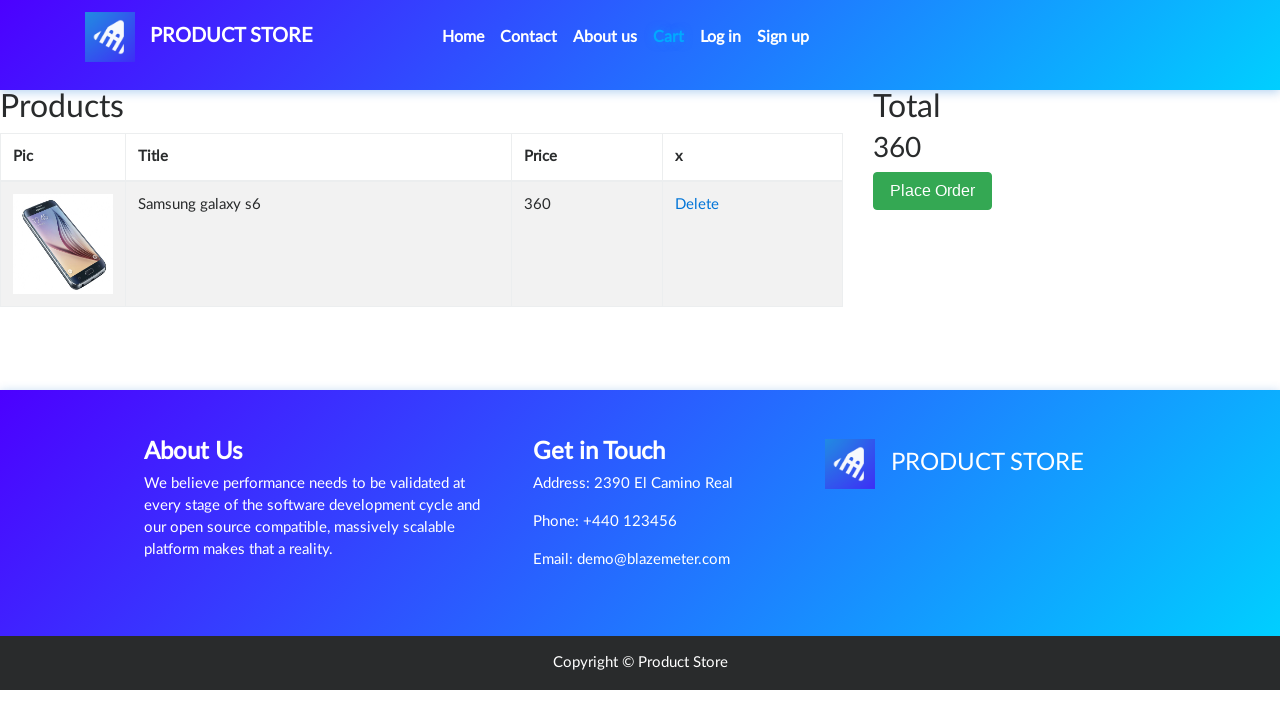

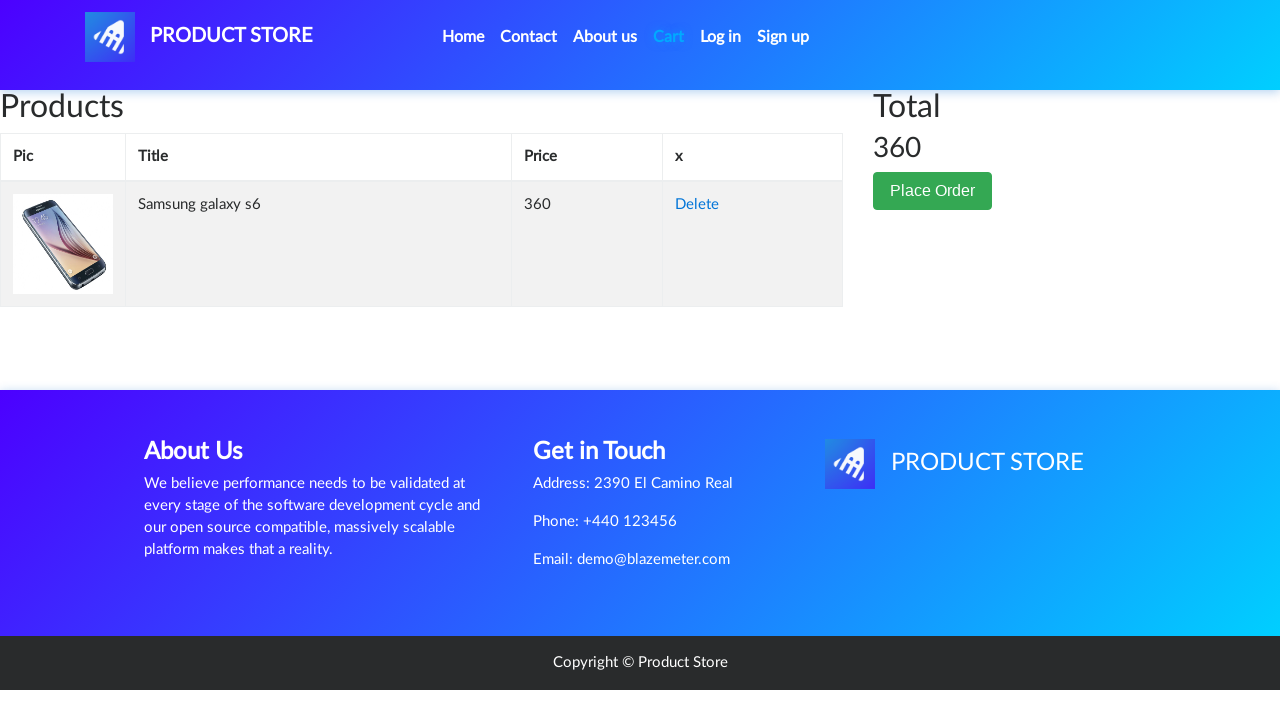